Tests that new todo items are appended to the bottom of the list by creating 3 items and verifying the count and order

Starting URL: https://demo.playwright.dev/todomvc

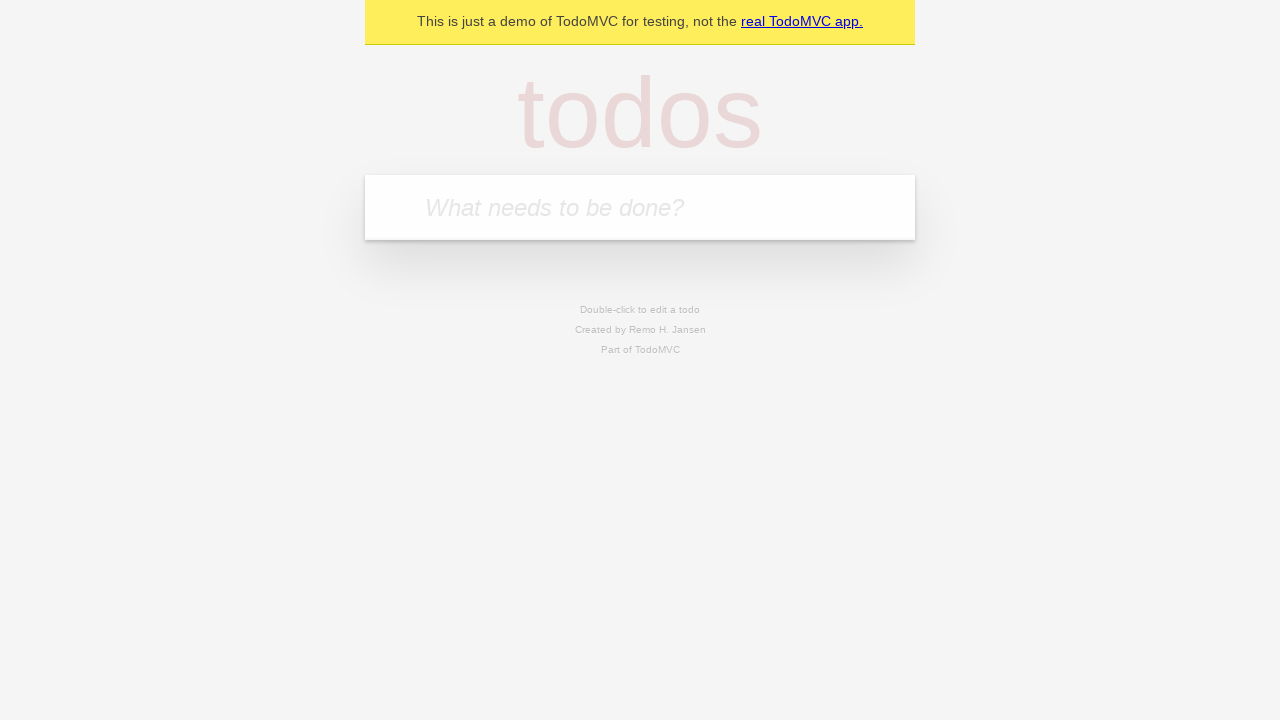

Located the 'What needs to be done?' input field
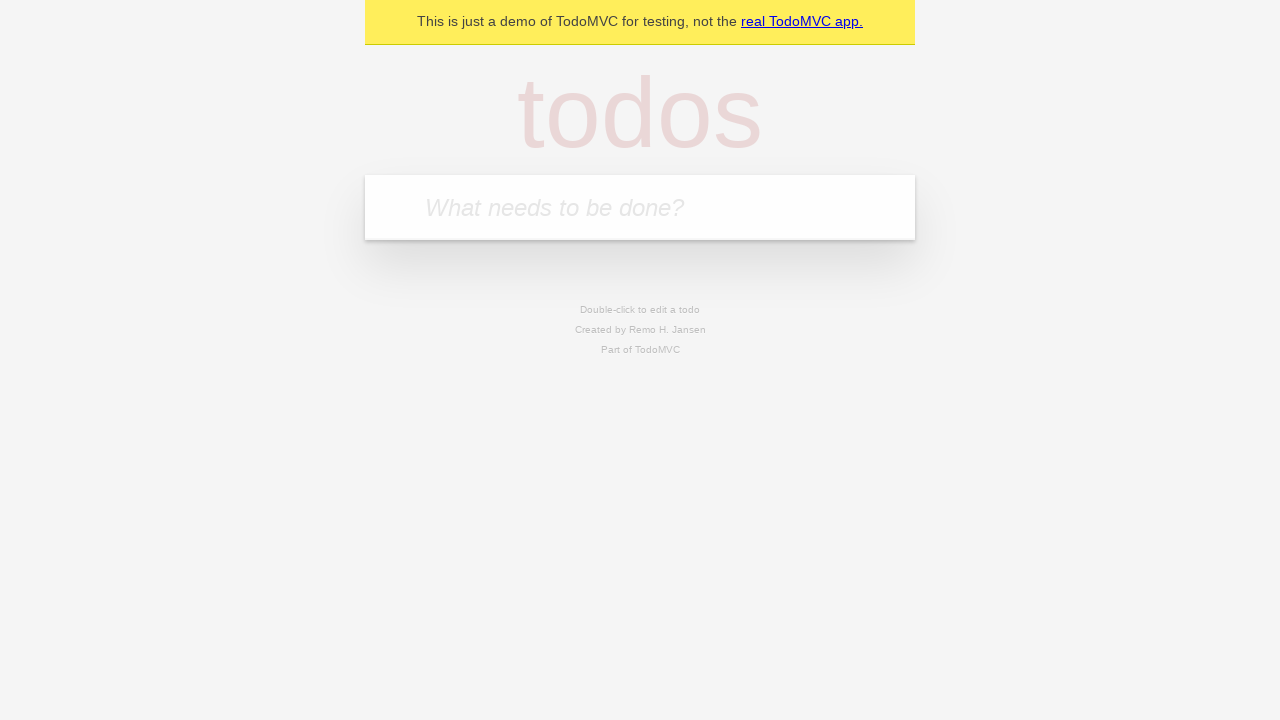

Filled input field with 'buy some cheese' on internal:attr=[placeholder="What needs to be done?"i]
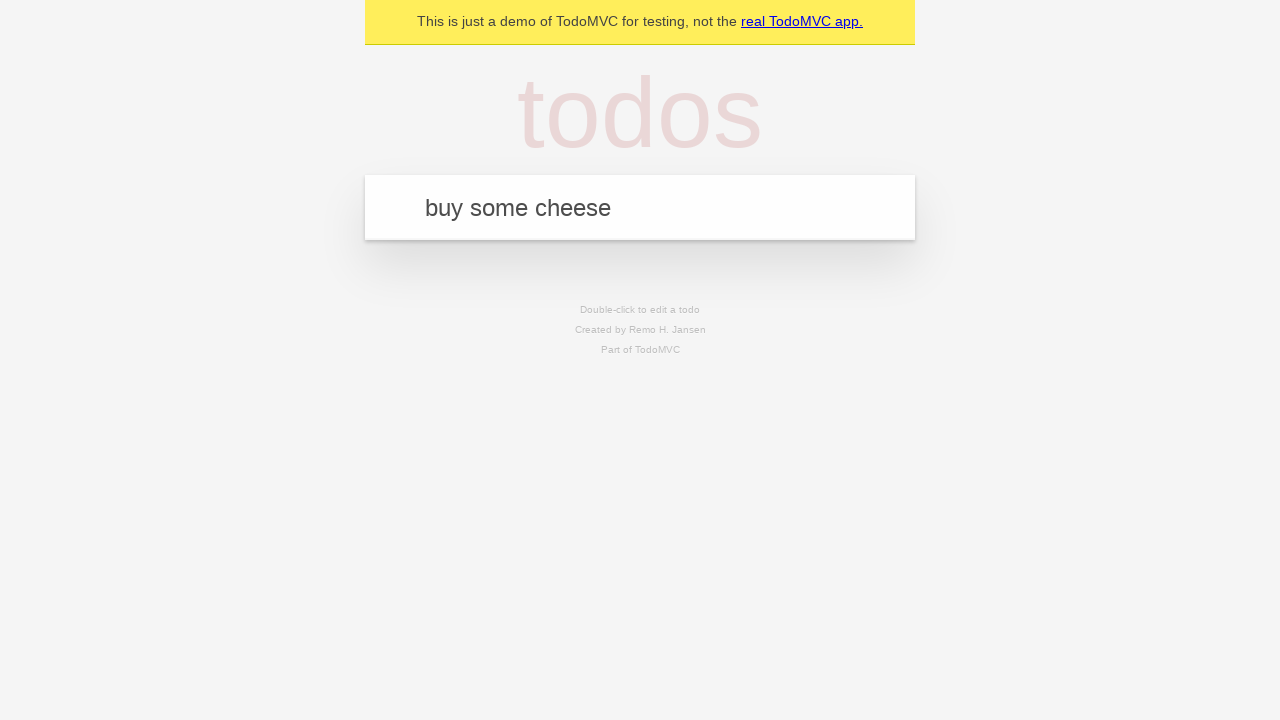

Pressed Enter to add todo item 'buy some cheese' on internal:attr=[placeholder="What needs to be done?"i]
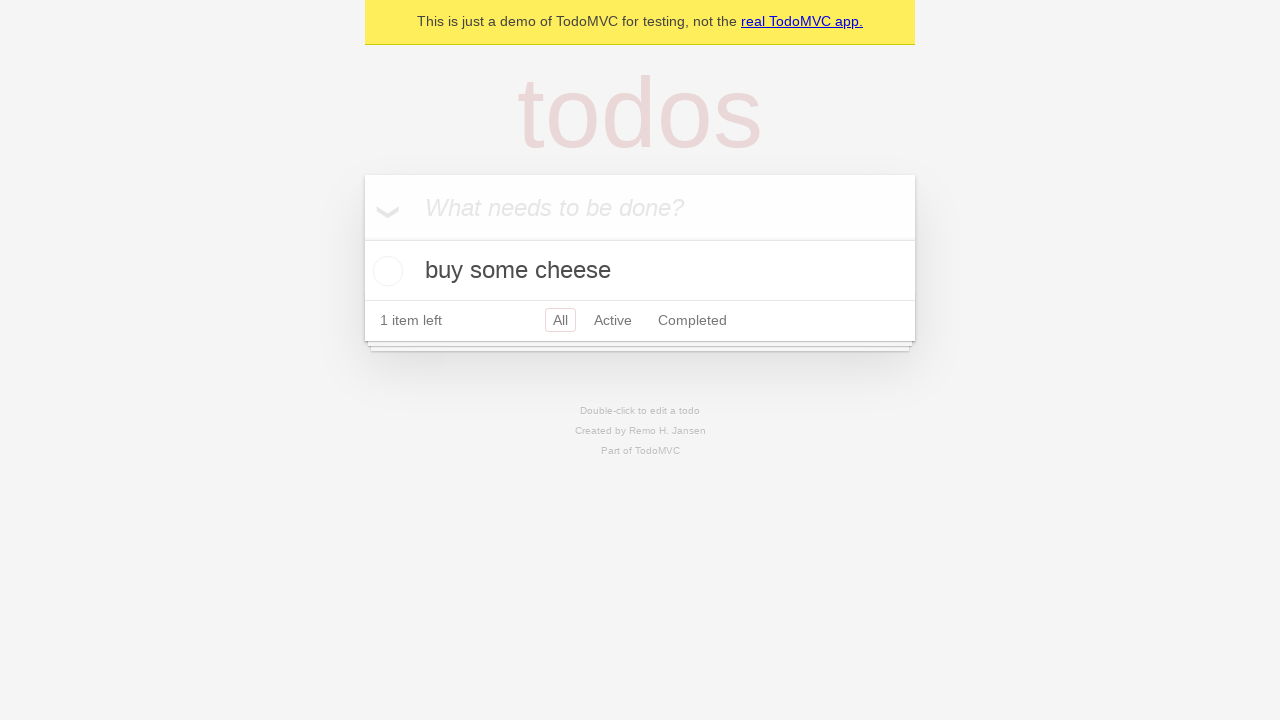

Filled input field with 'feed the cat' on internal:attr=[placeholder="What needs to be done?"i]
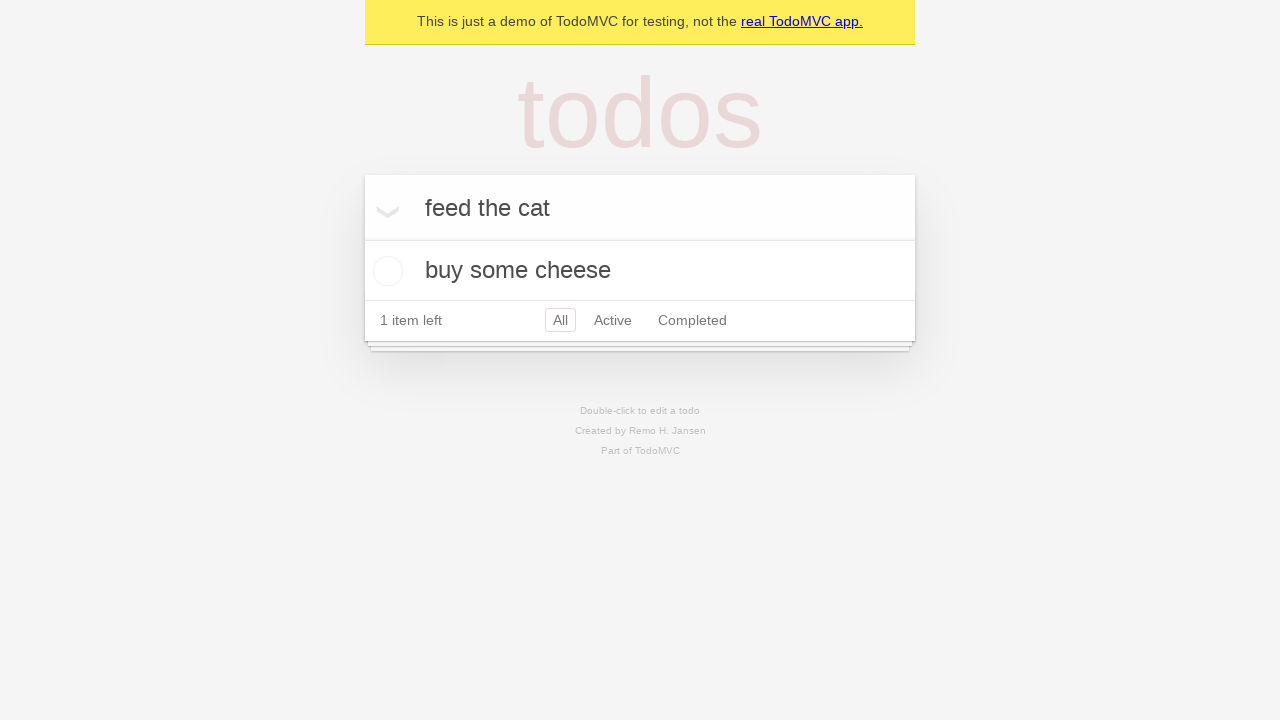

Pressed Enter to add todo item 'feed the cat' on internal:attr=[placeholder="What needs to be done?"i]
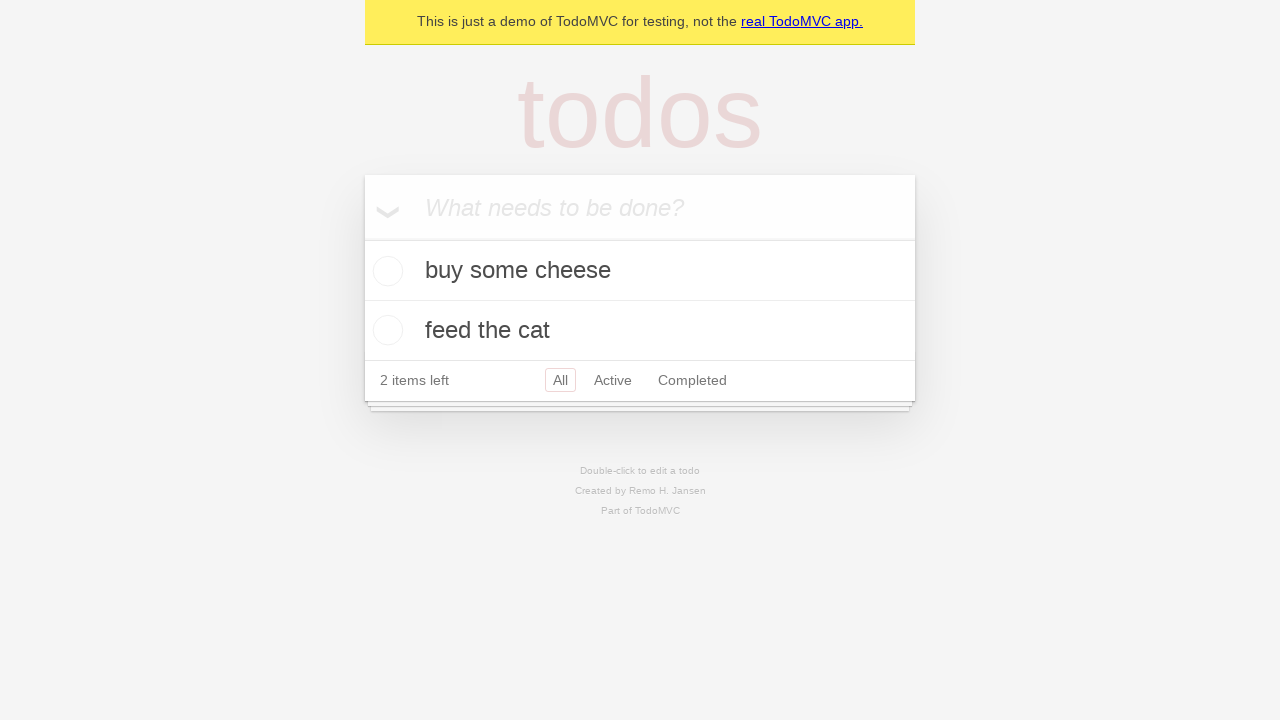

Filled input field with 'book a doctors appointment' on internal:attr=[placeholder="What needs to be done?"i]
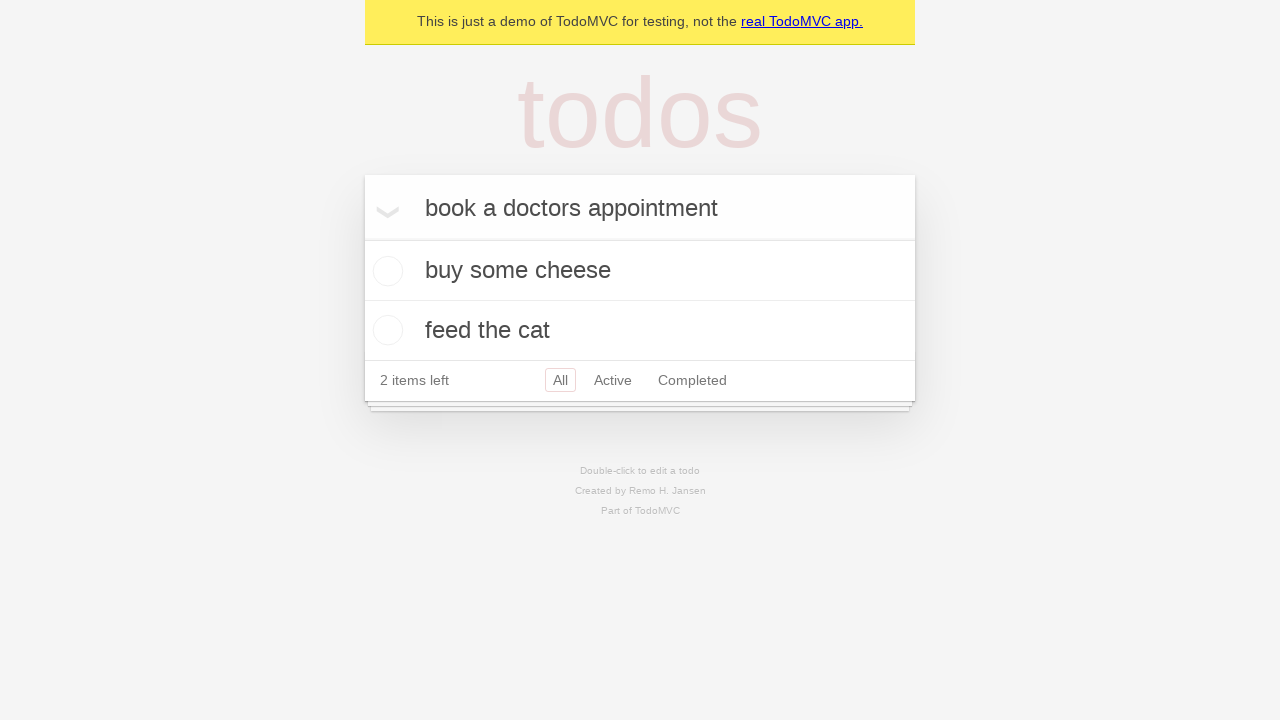

Pressed Enter to add todo item 'book a doctors appointment' on internal:attr=[placeholder="What needs to be done?"i]
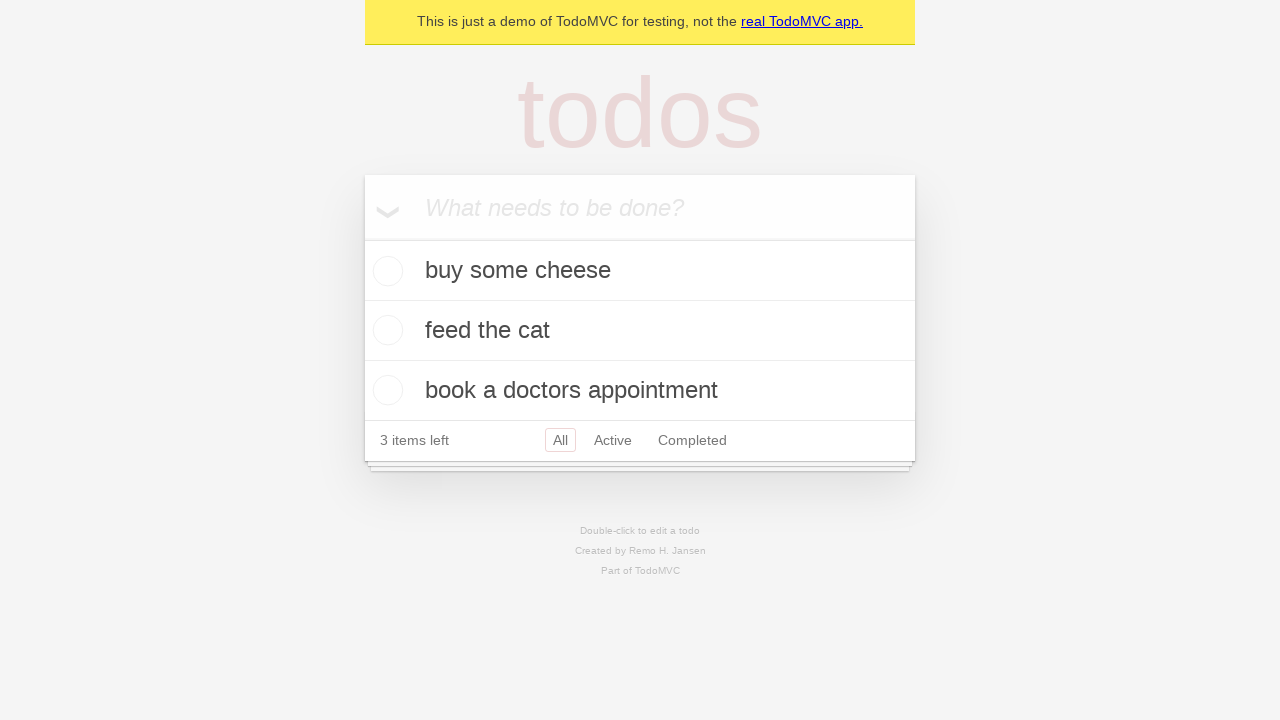

All 3 todo items have been added to the list
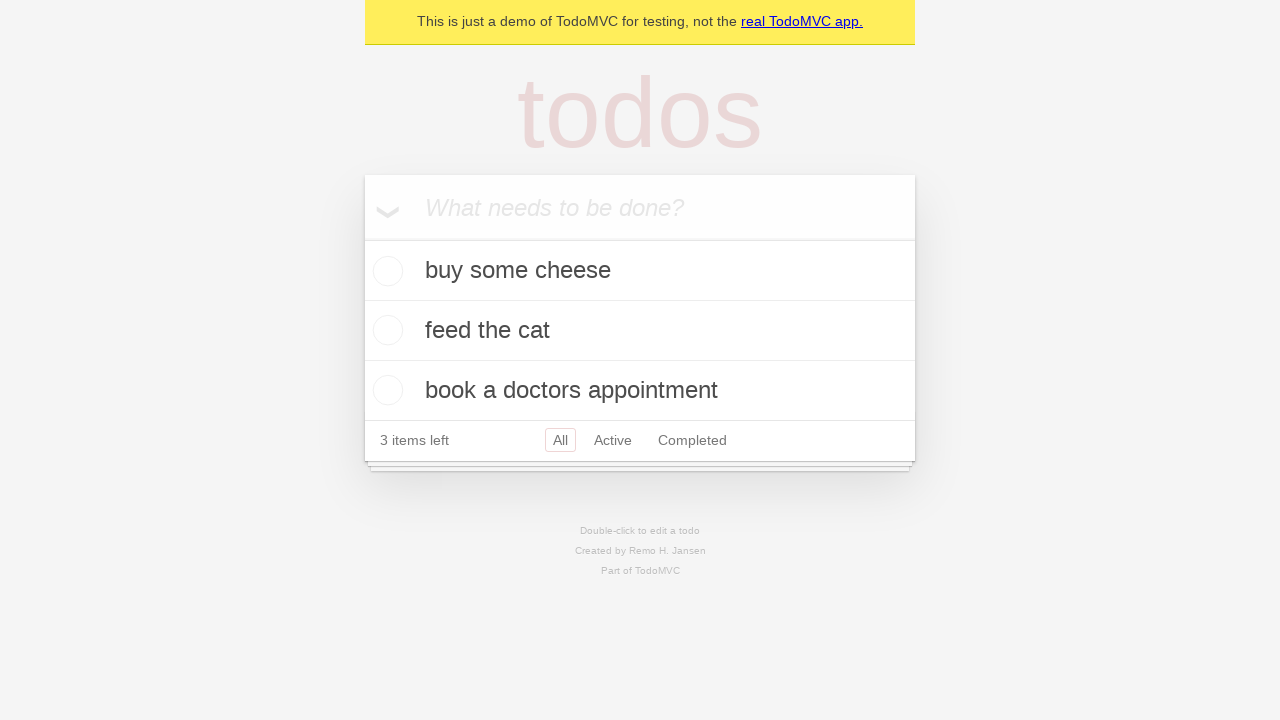

Verified '3 items left' counter is displayed
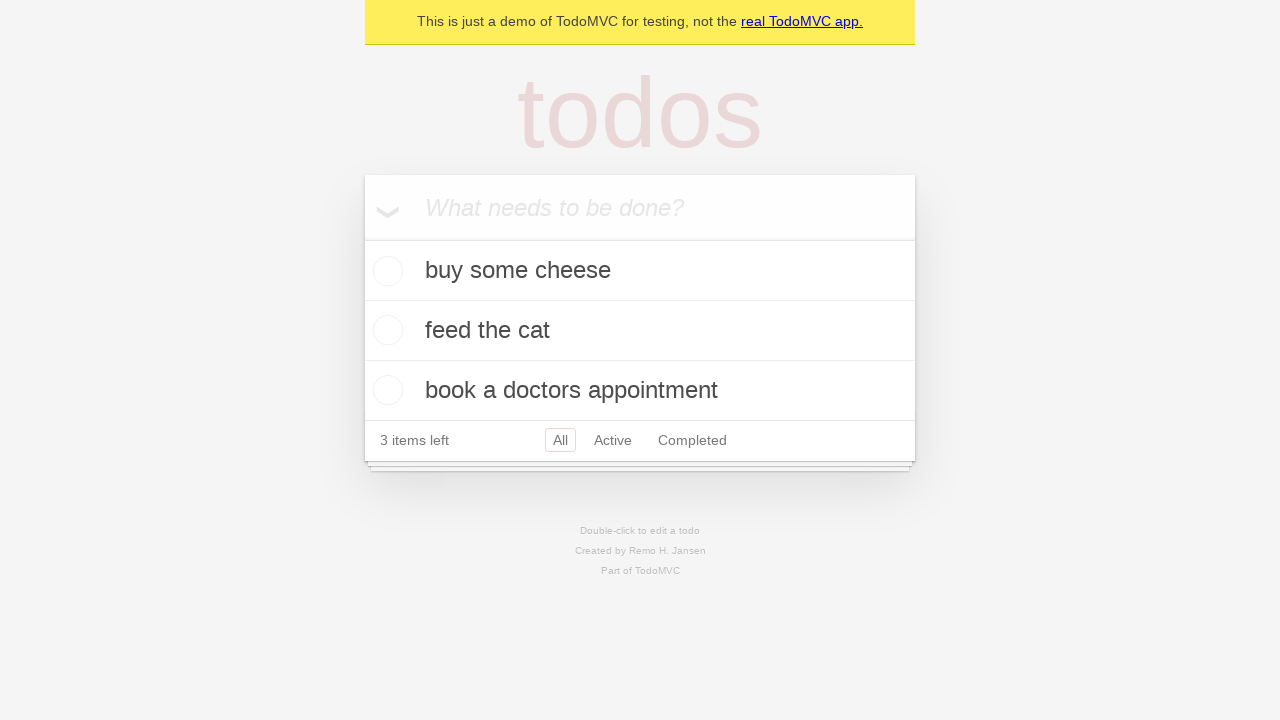

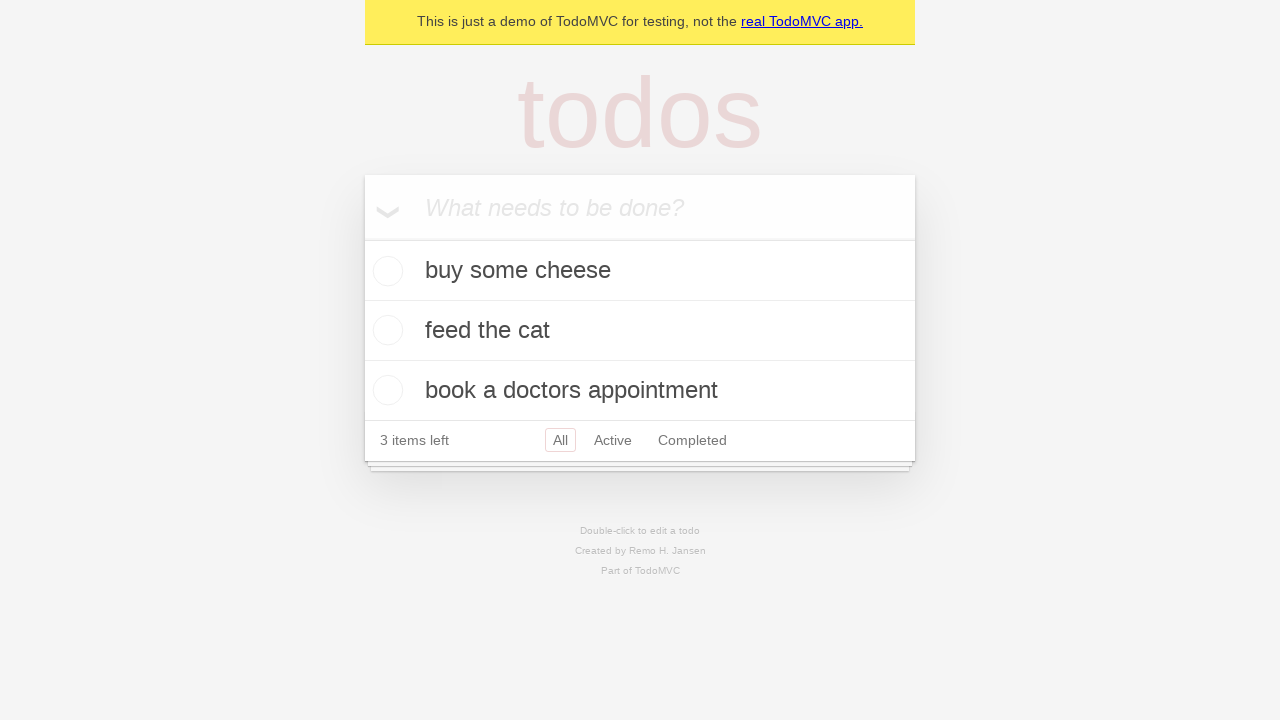